Tests JavaScript confirm dialog by clicking the confirm button and accepting the confirmation

Starting URL: https://the-internet.herokuapp.com/javascript_alerts

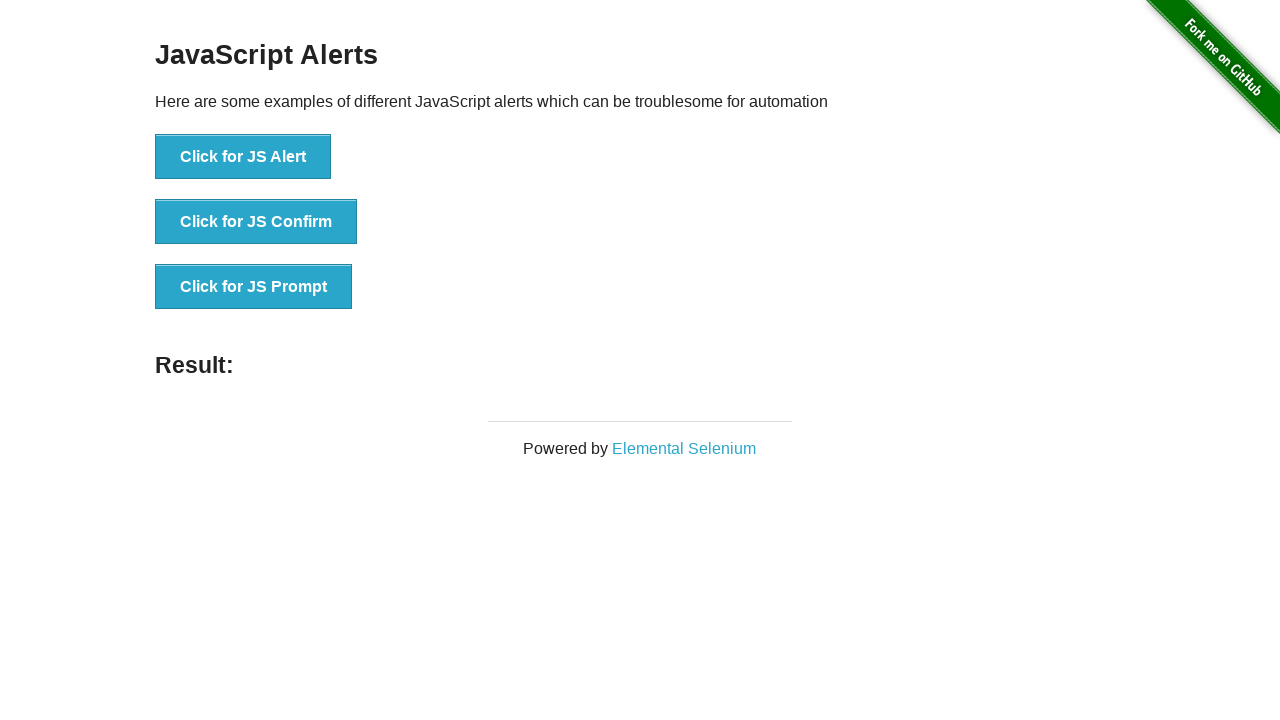

Clicked the JS Confirm button at (256, 222) on button[onclick='jsConfirm()']
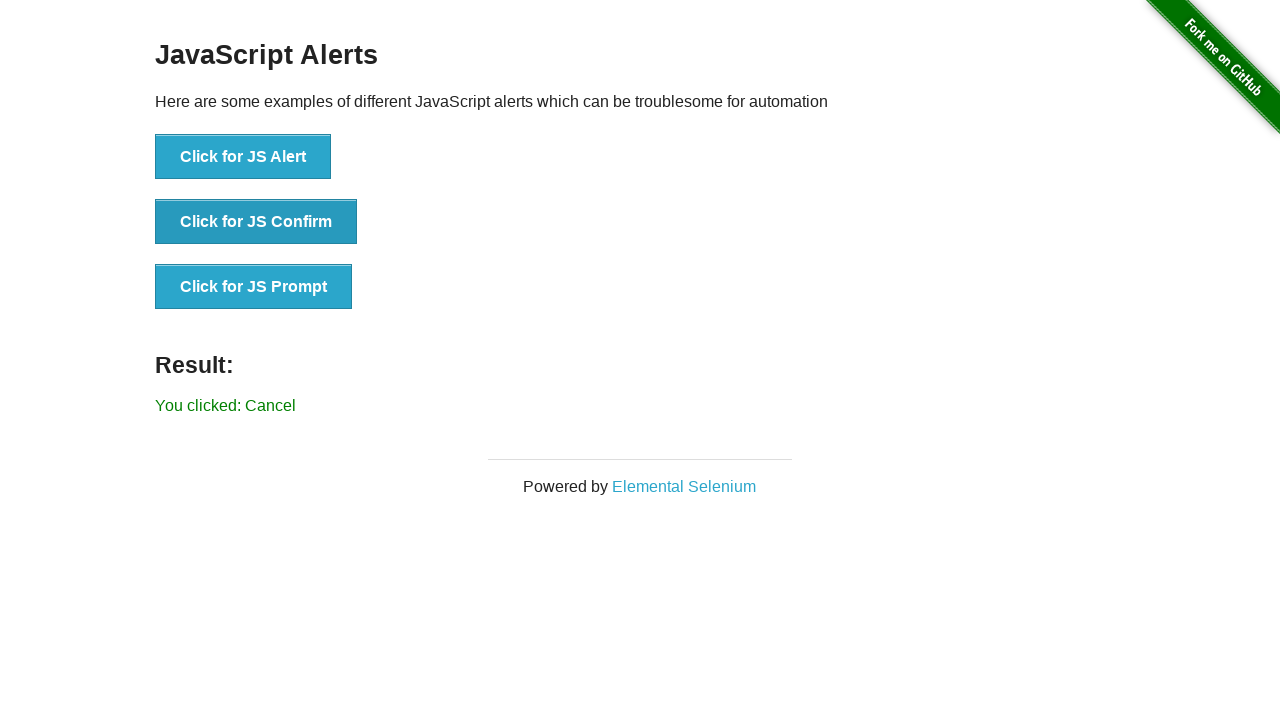

Set up dialog handler to accept the confirmation
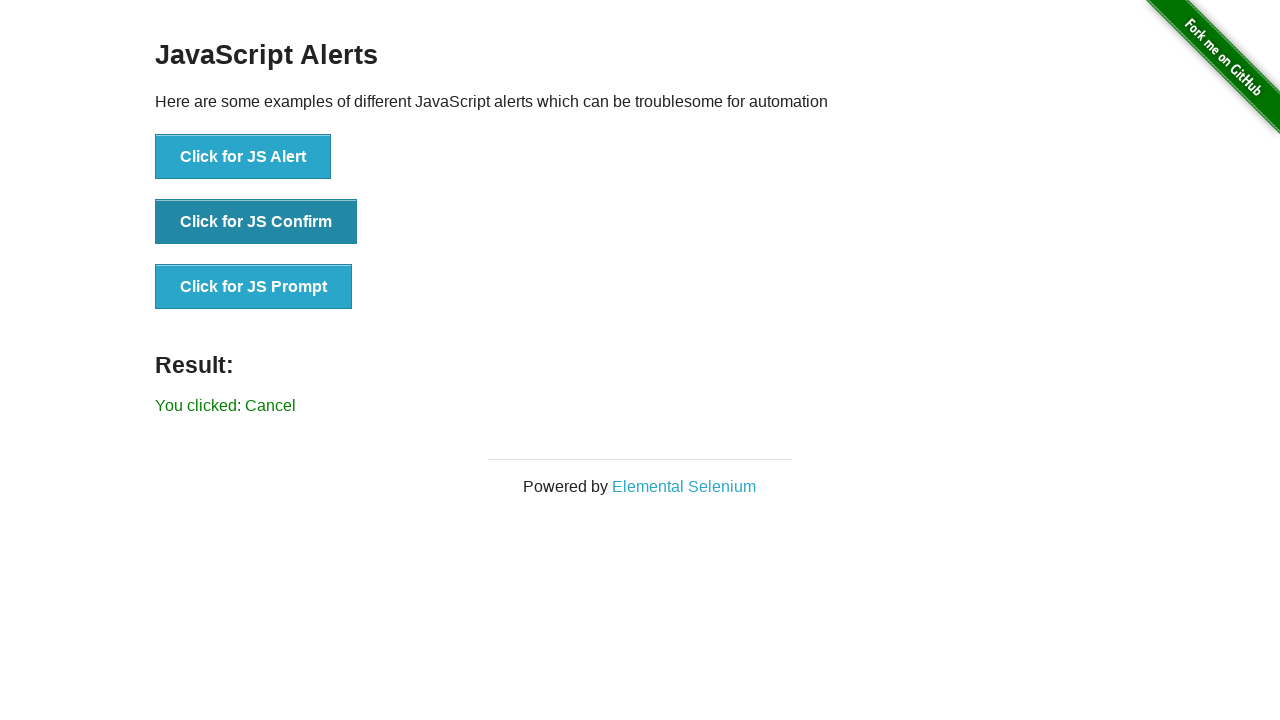

Located the result element
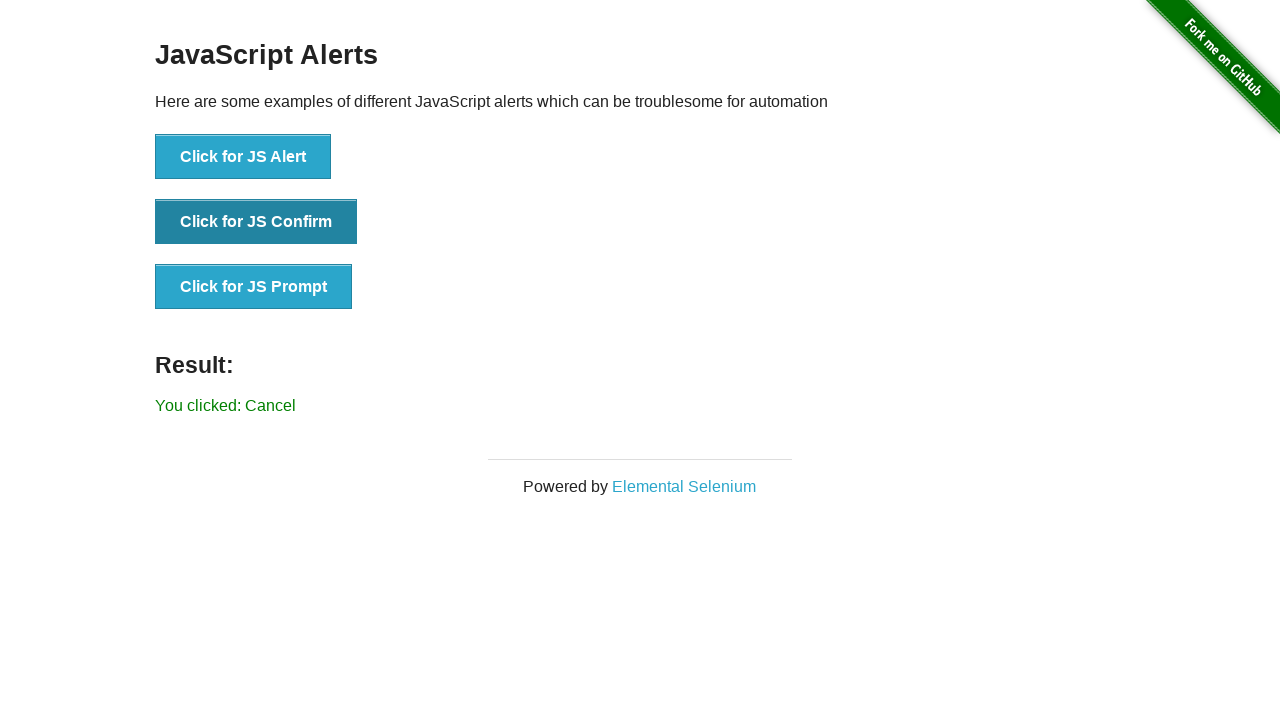

Result element is visible - confirmation was accepted
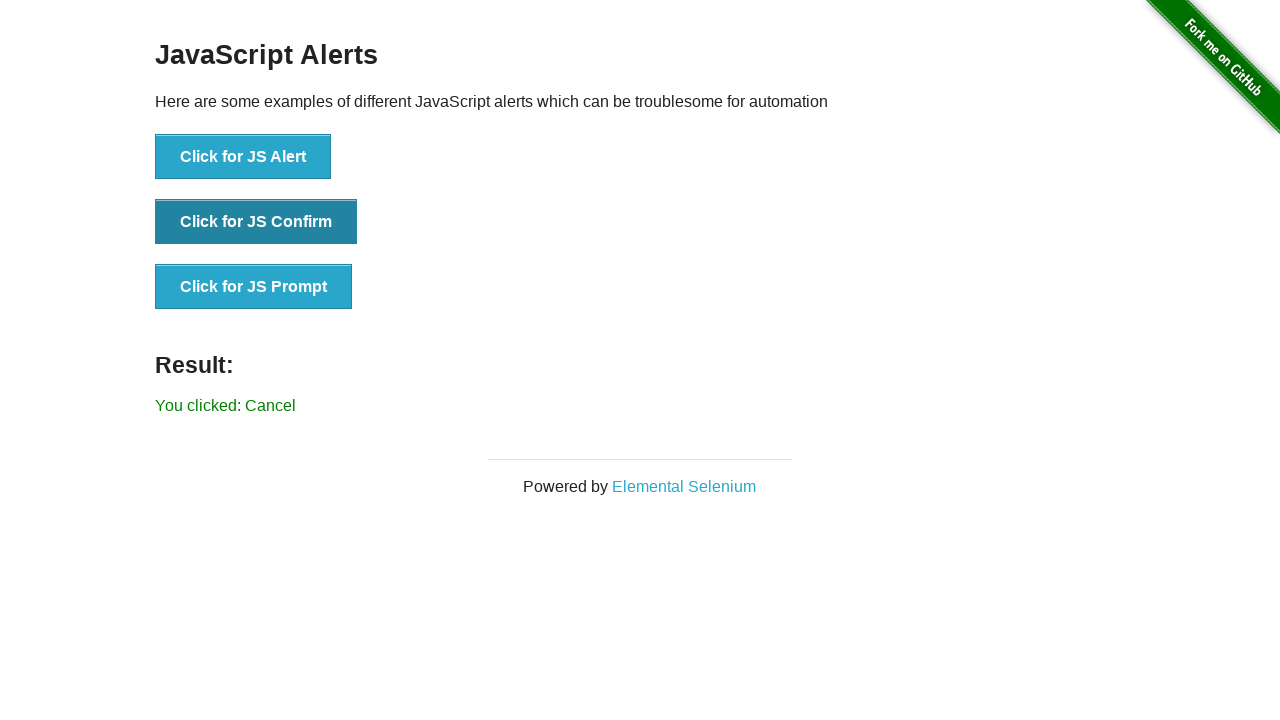

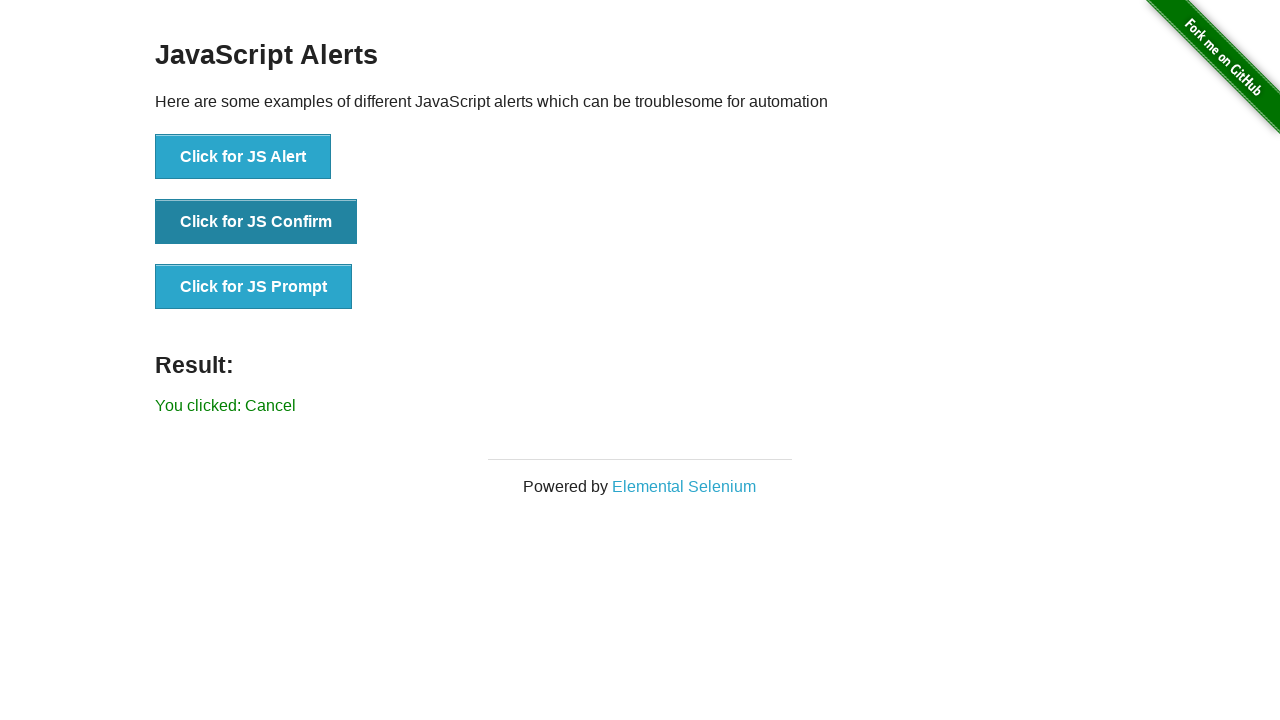